Tests dropdown selection functionality by selecting an option from the dropdown list

Starting URL: https://the-internet.herokuapp.com/dropdown

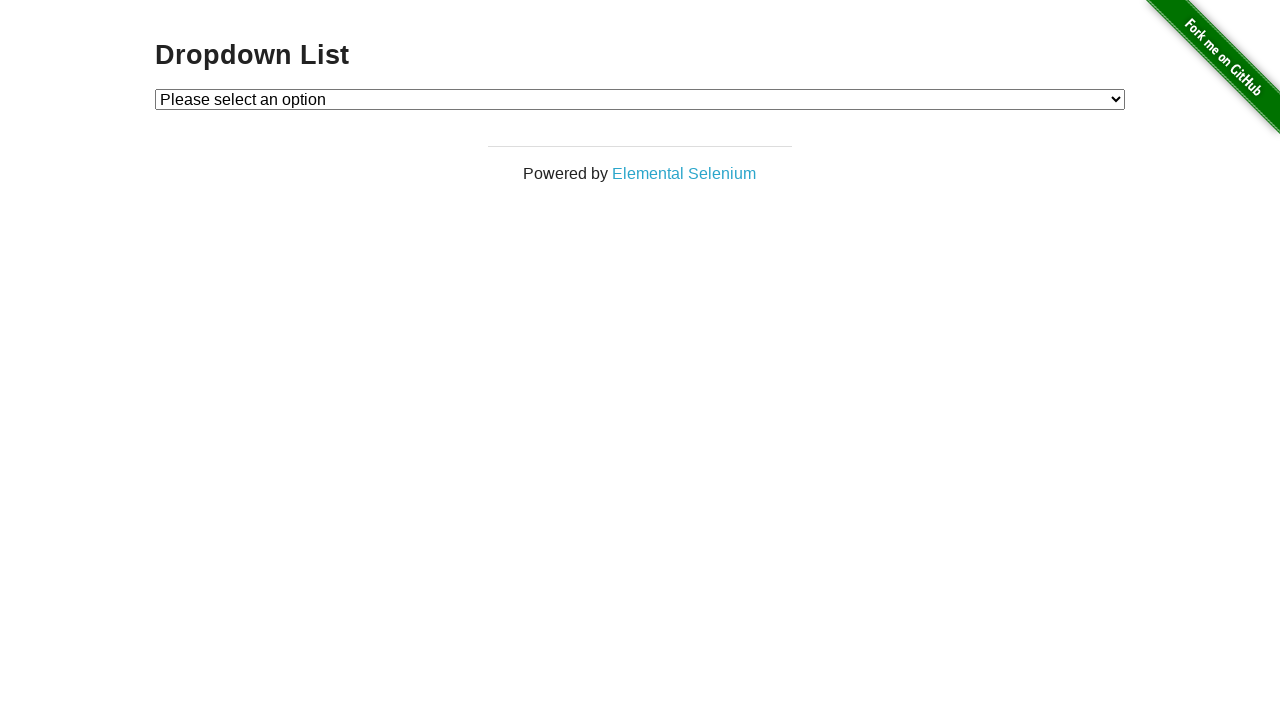

Navigated to dropdown test page
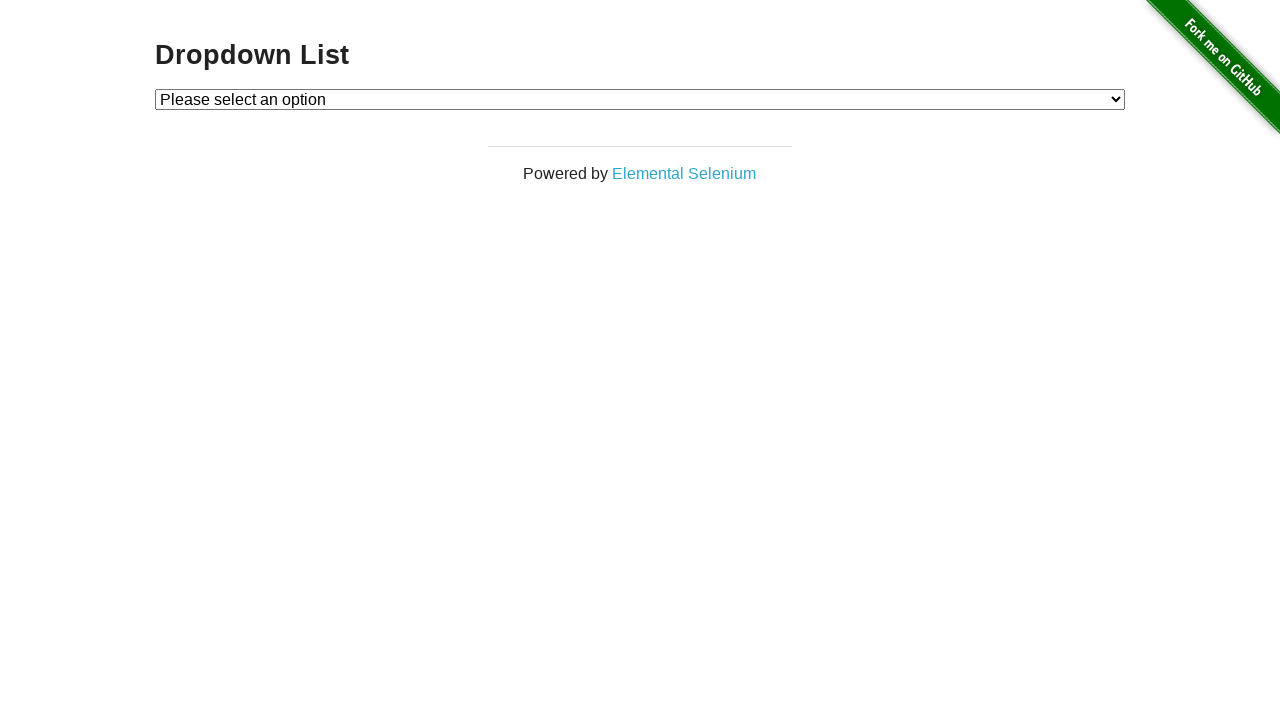

Selected option '1' from dropdown list on #dropdown
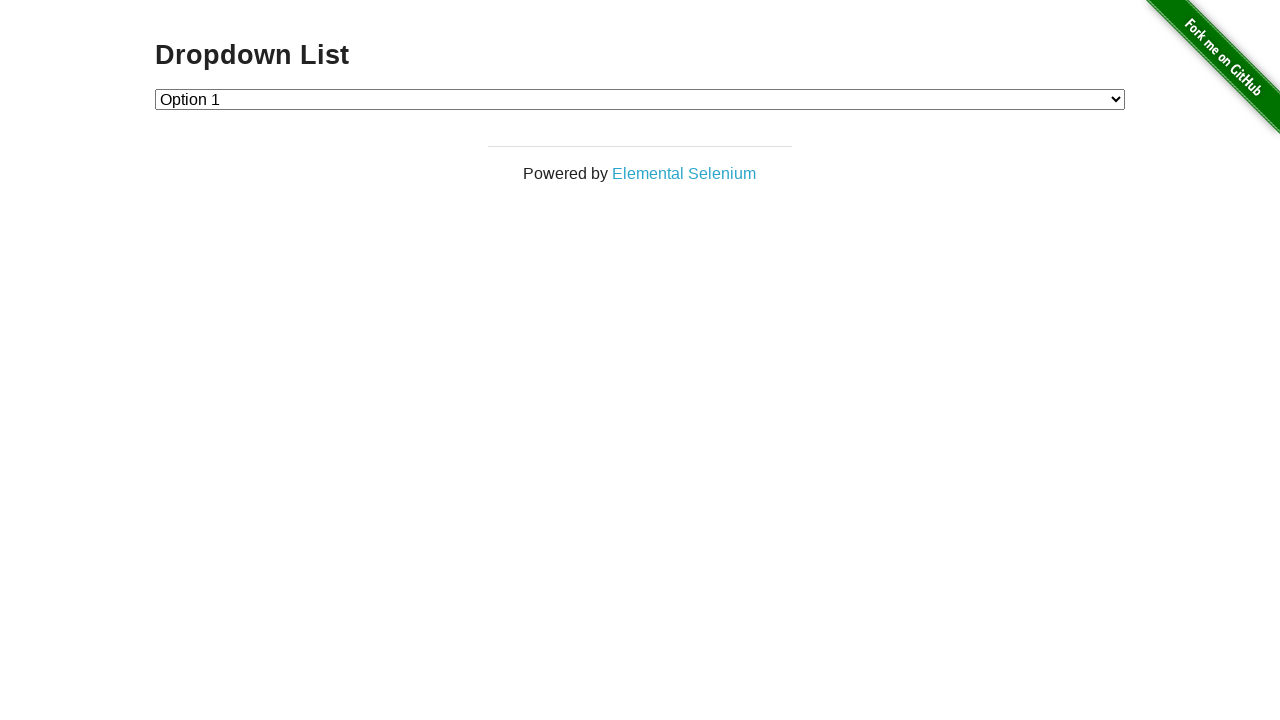

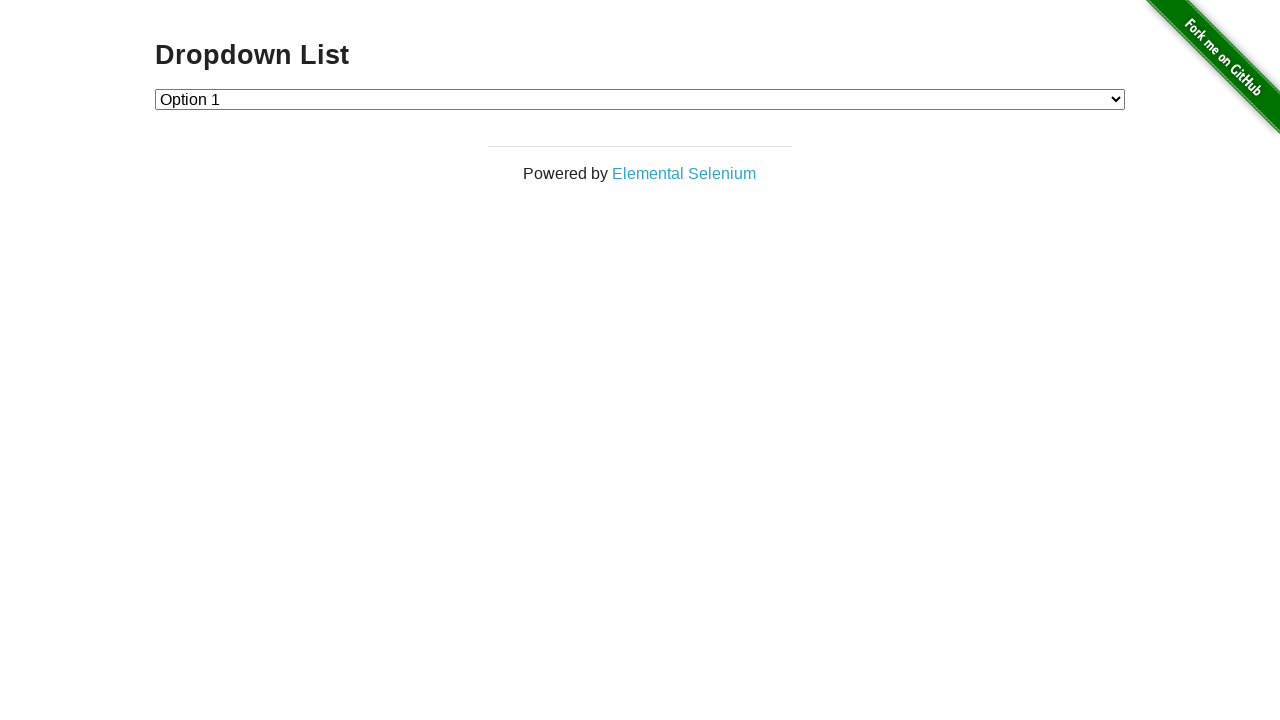